Tests a floor heating calculator by entering room dimensions, selecting room type and heating type, specifying heat loss, and verifying the calculated heating cable power results.

Starting URL: https://kermi-fko.ru/raschety/Calc-Rehau-Solelec.aspx

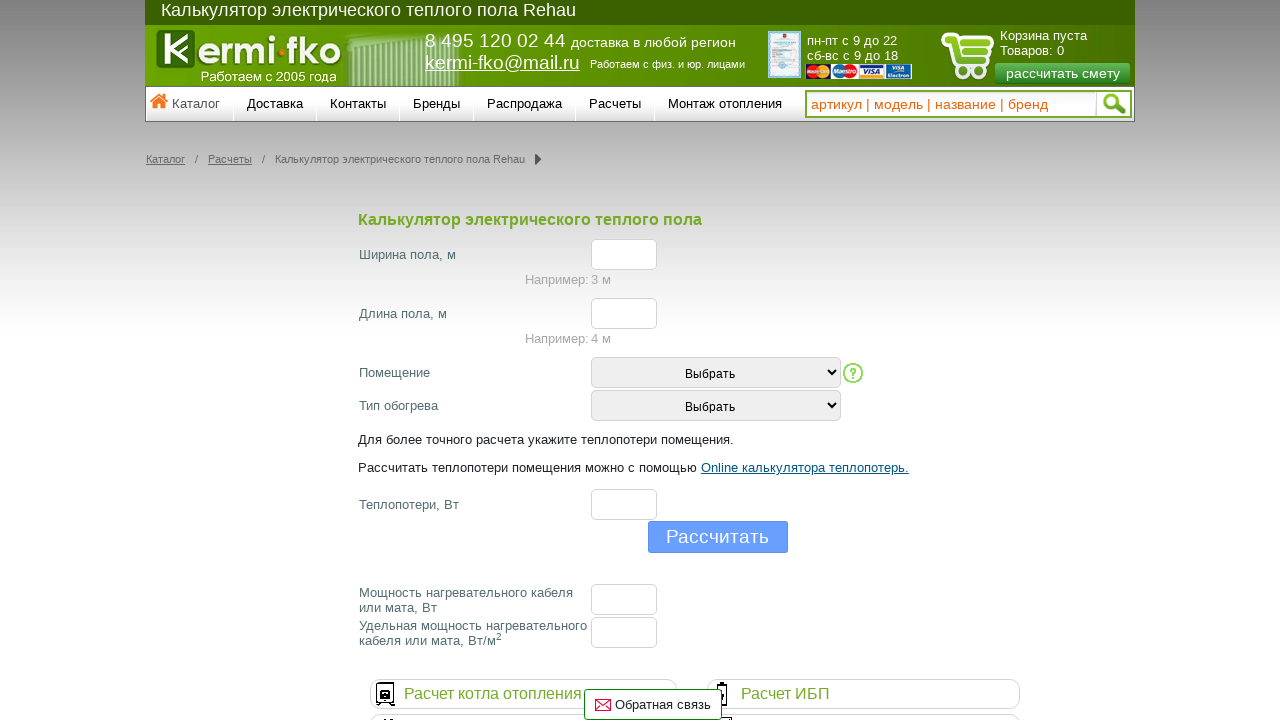

Filled room width field with 50 on #el_f_width
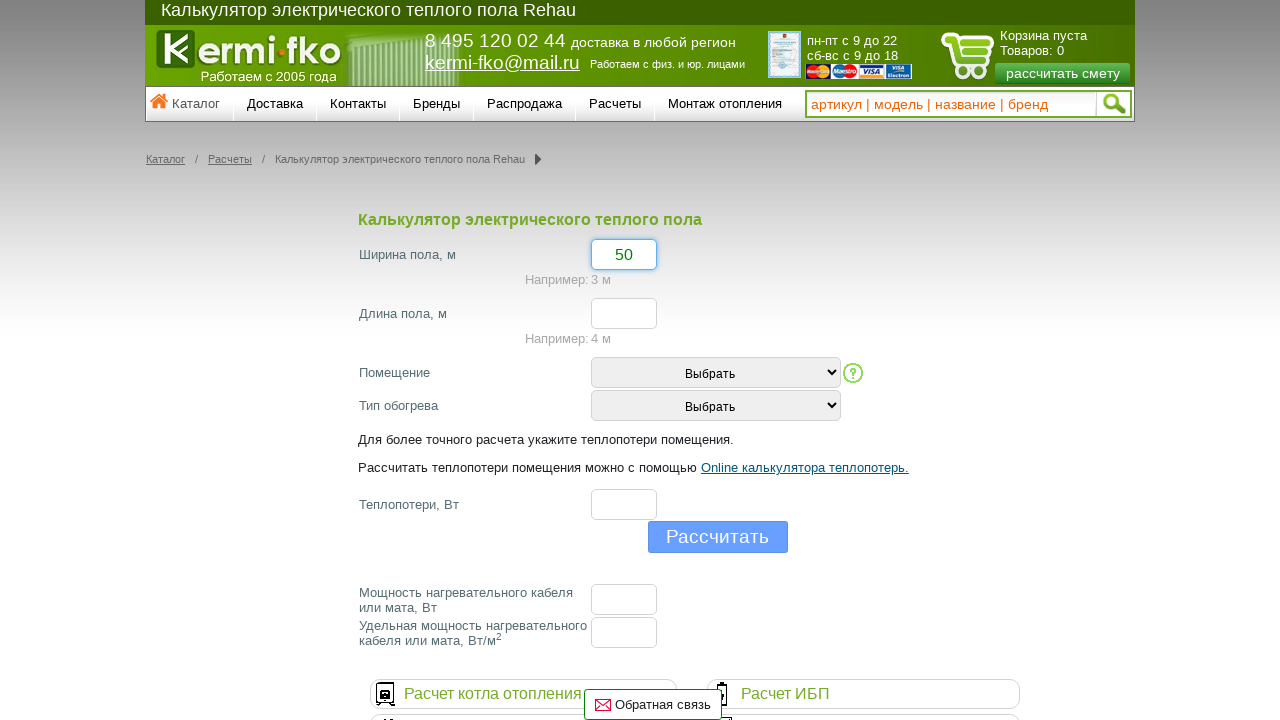

Filled room length field with 10 on #el_f_lenght
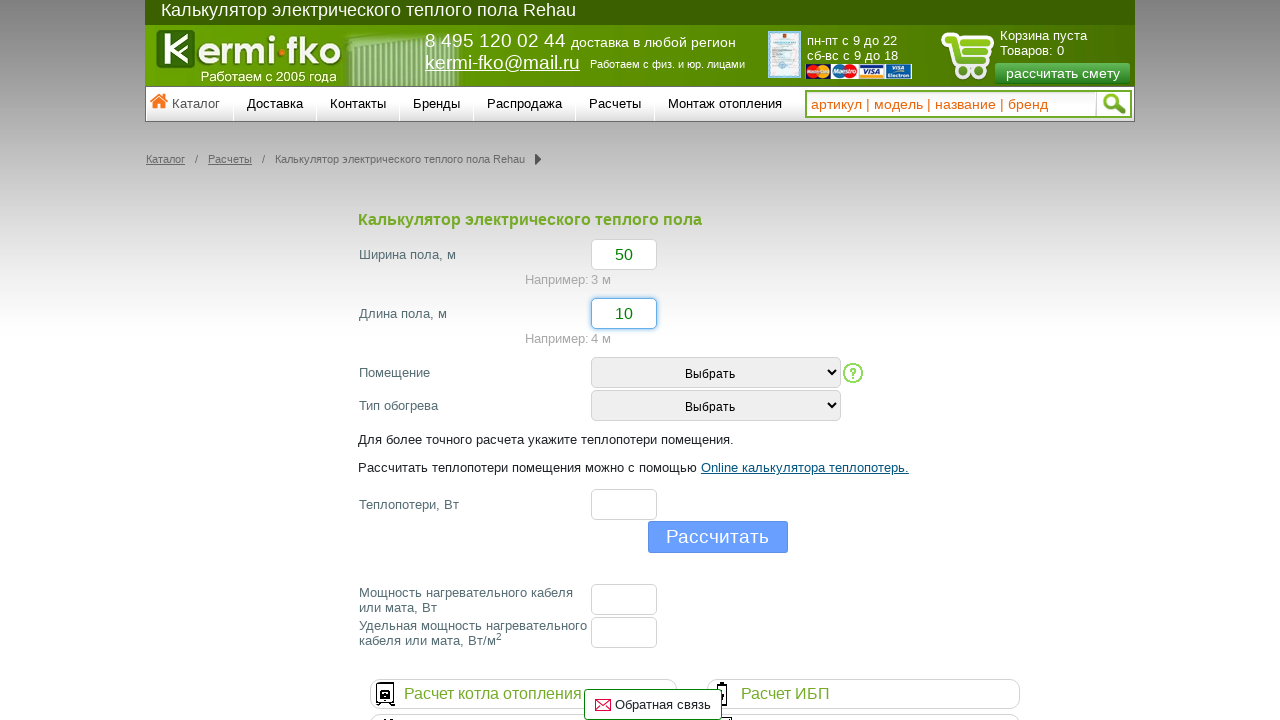

Selected room type: Kitchen or bedroom on #room_type
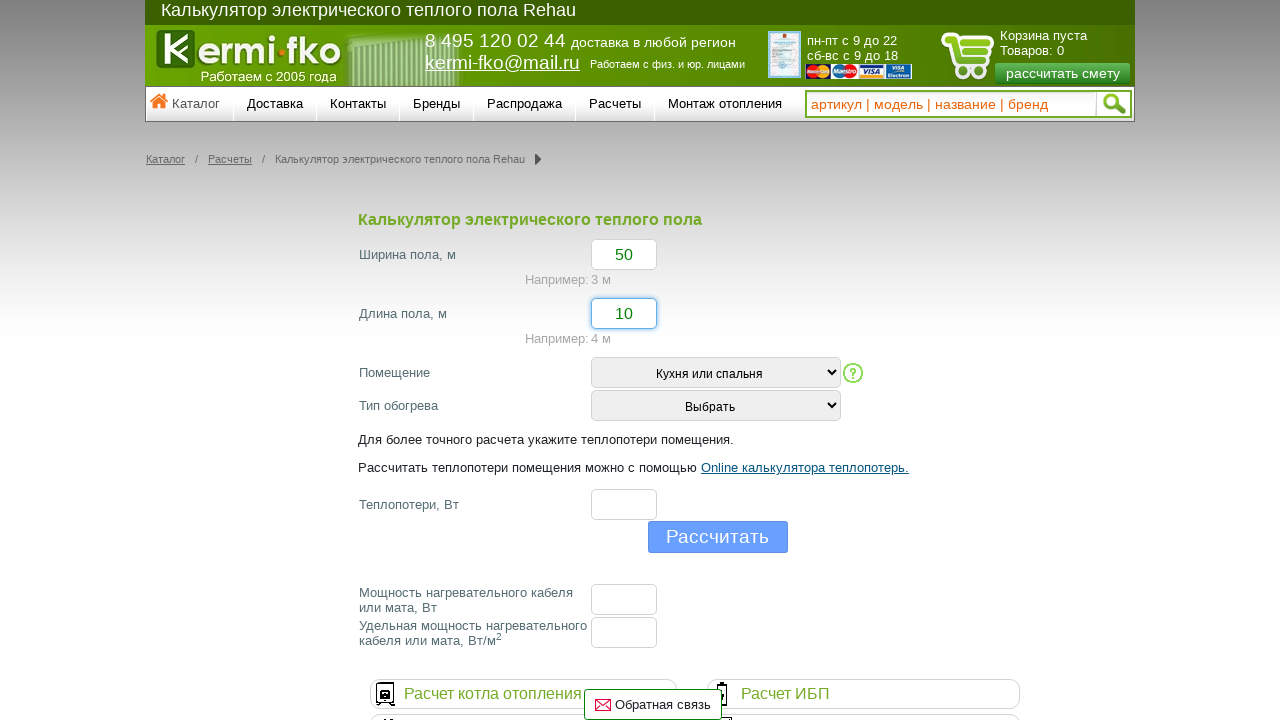

Selected heating type: Comfort heating on #heating_type
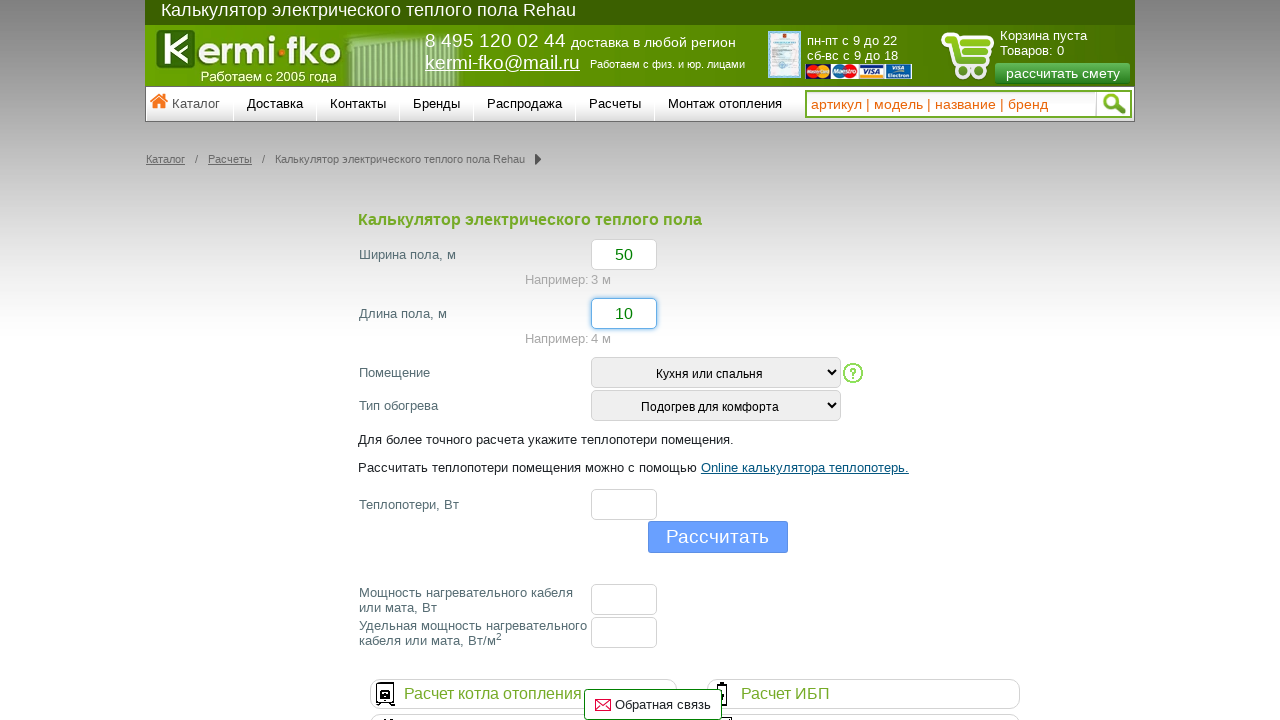

Filled heat loss field with 200 watts on #el_f_losses
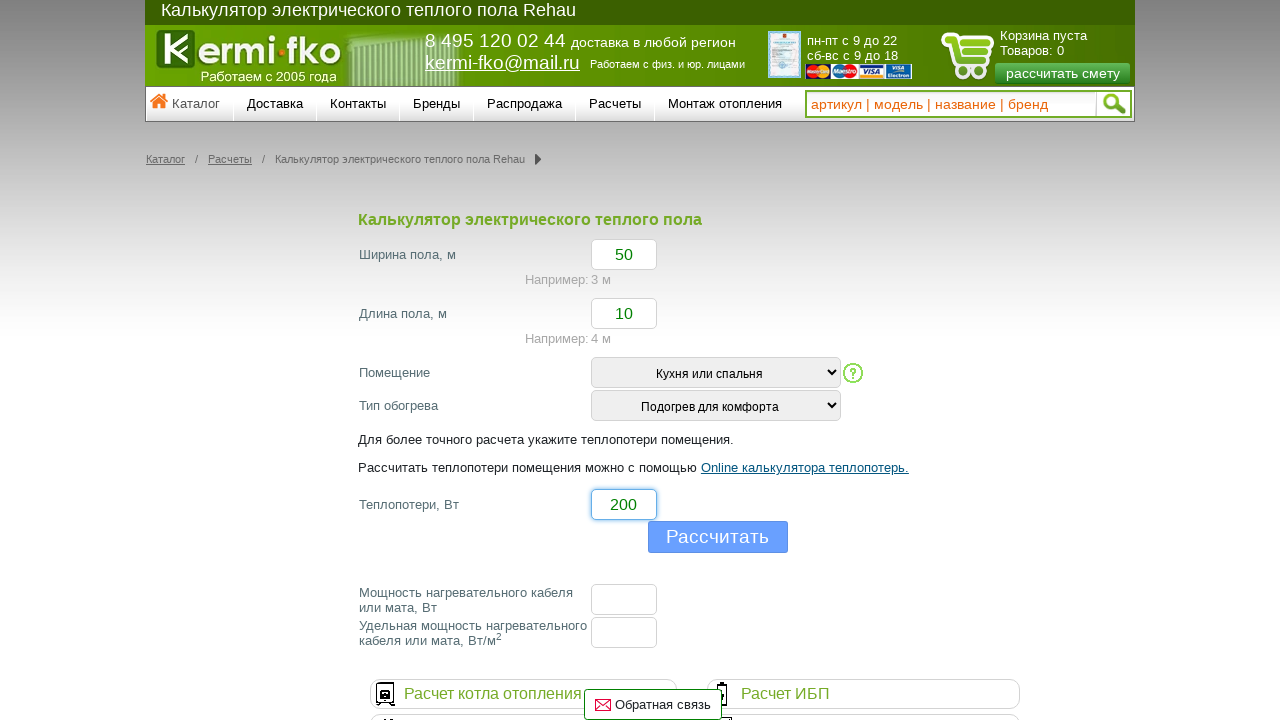

Clicked calculate button at (718, 537) on input[name='button']
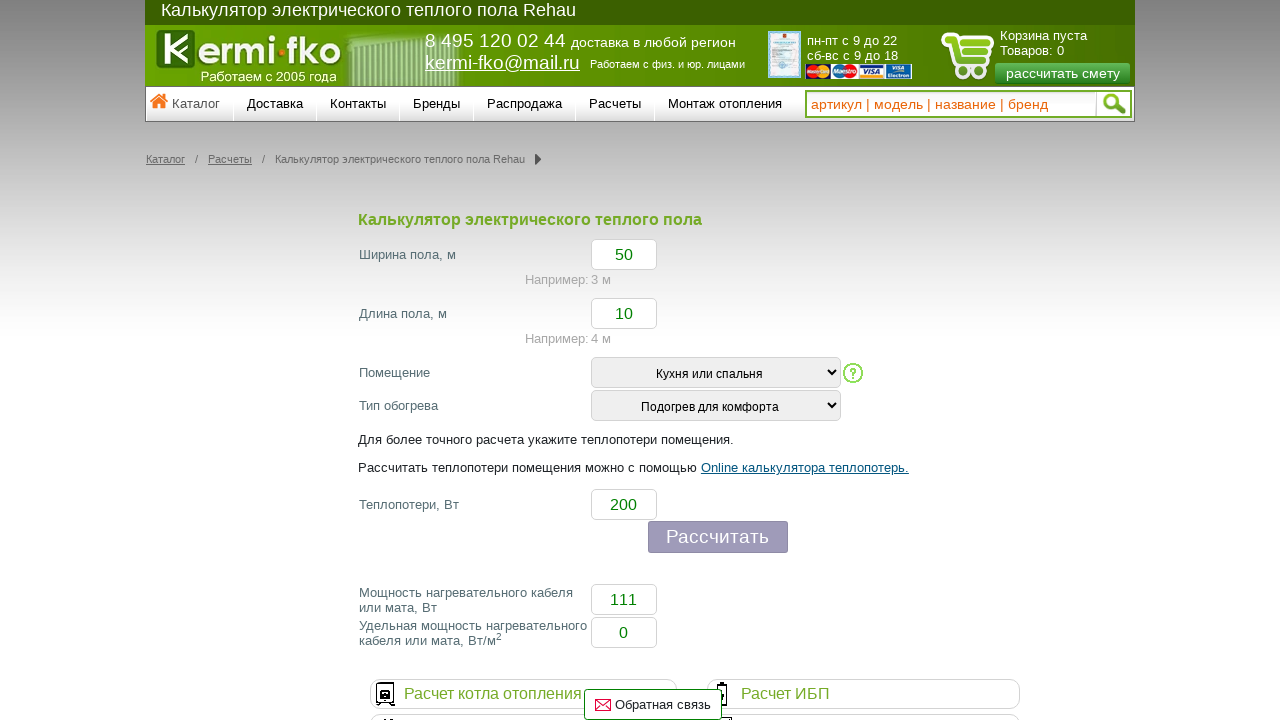

Floor cable power result element loaded
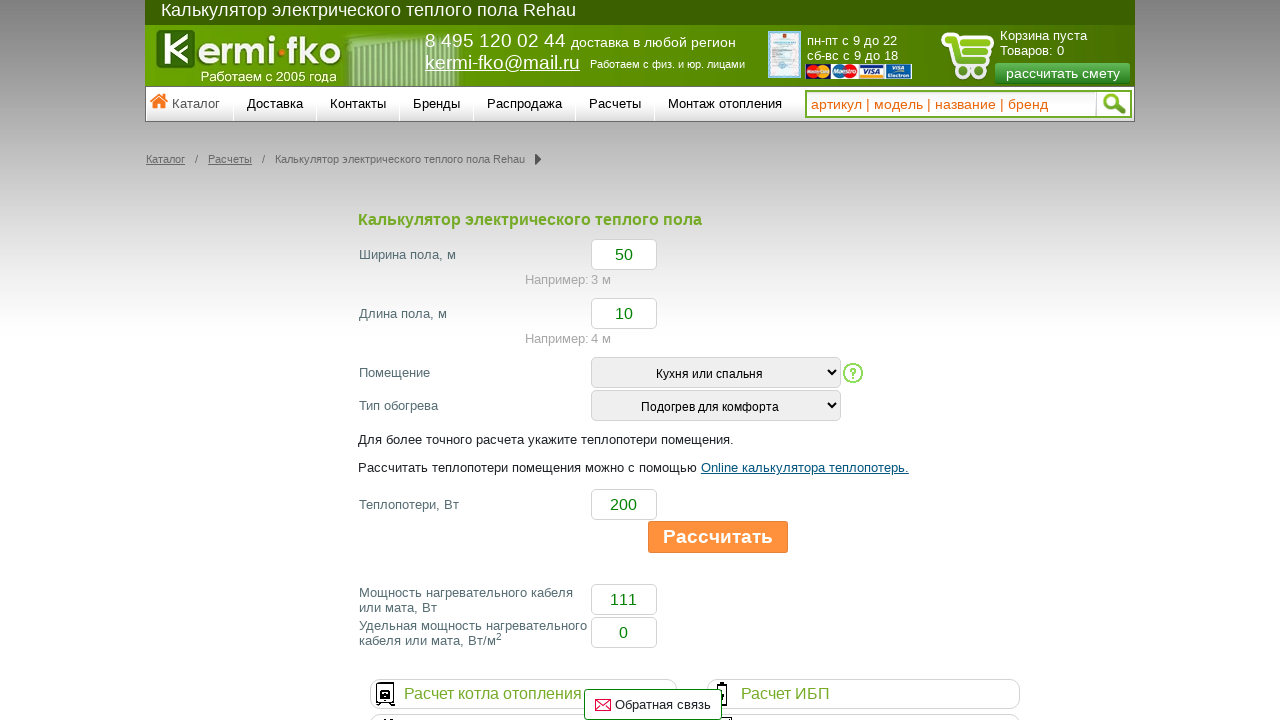

Specific floor cable power result element loaded
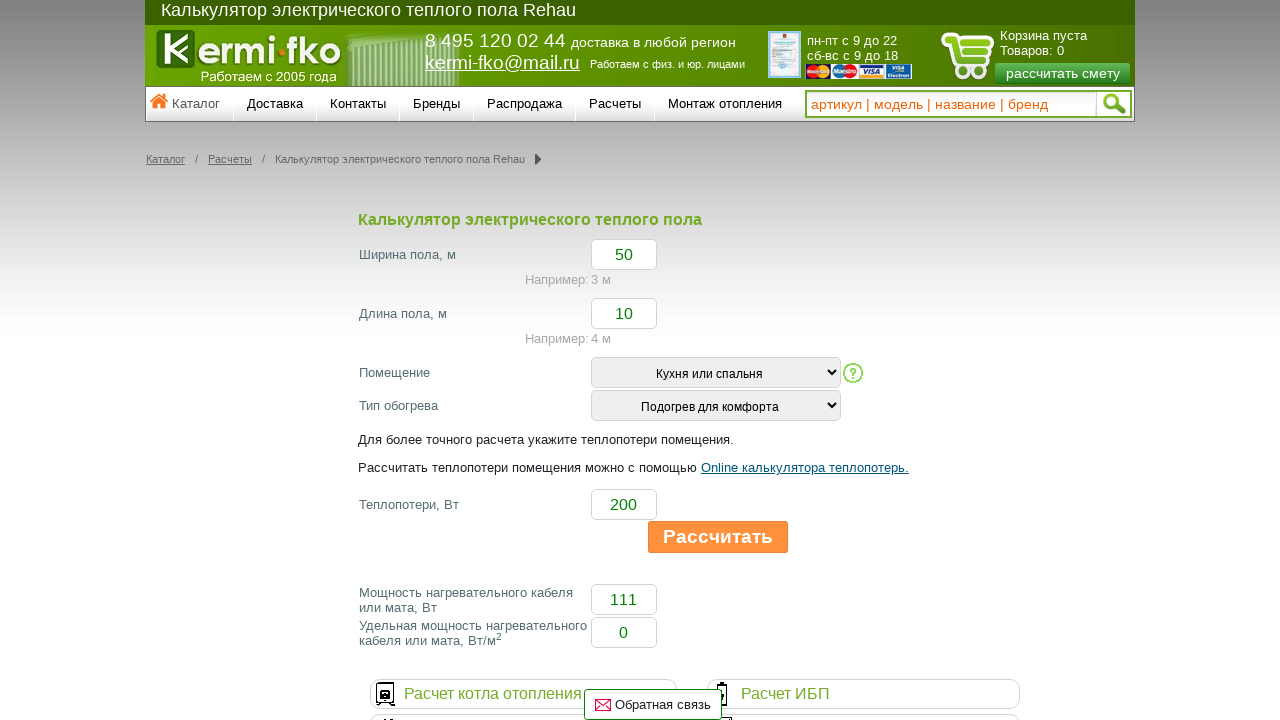

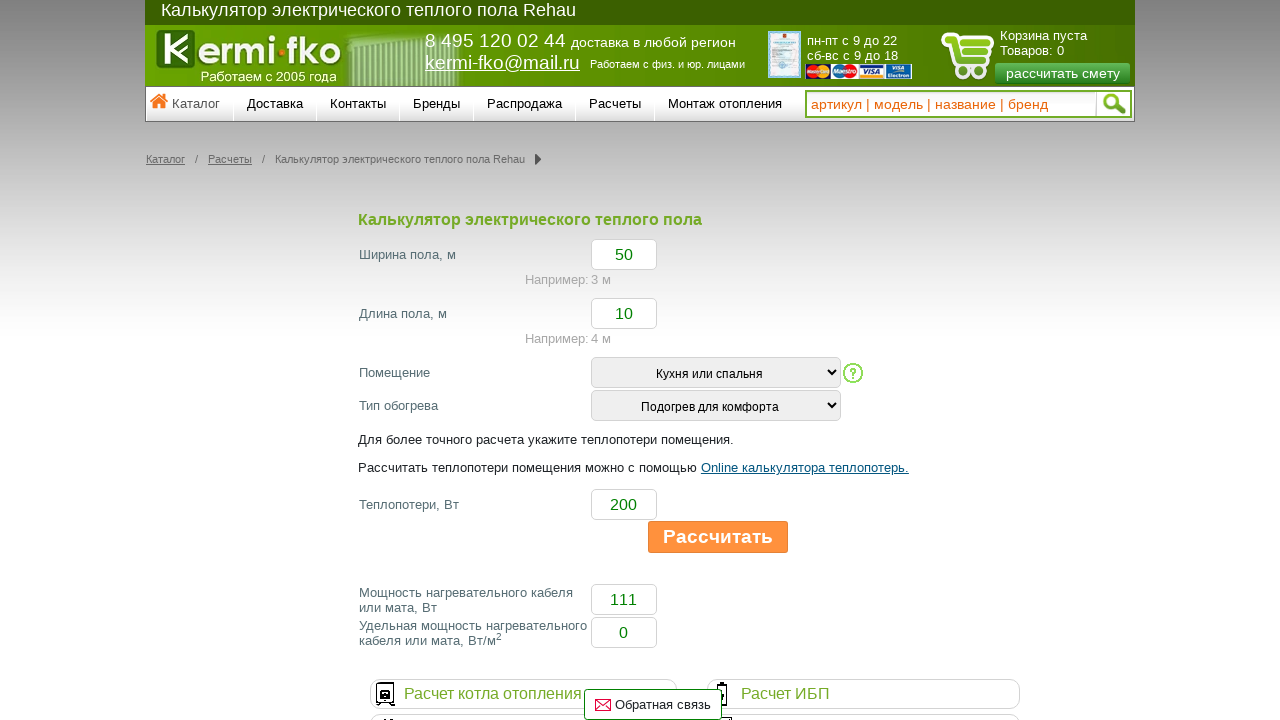